Navigates to an online grocery store and adds specific items (Cucumber, Brocolli, Beetroot) to the cart by finding them in the product list and clicking their "Add to cart" buttons

Starting URL: https://rahulshettyacademy.com/seleniumPractise/

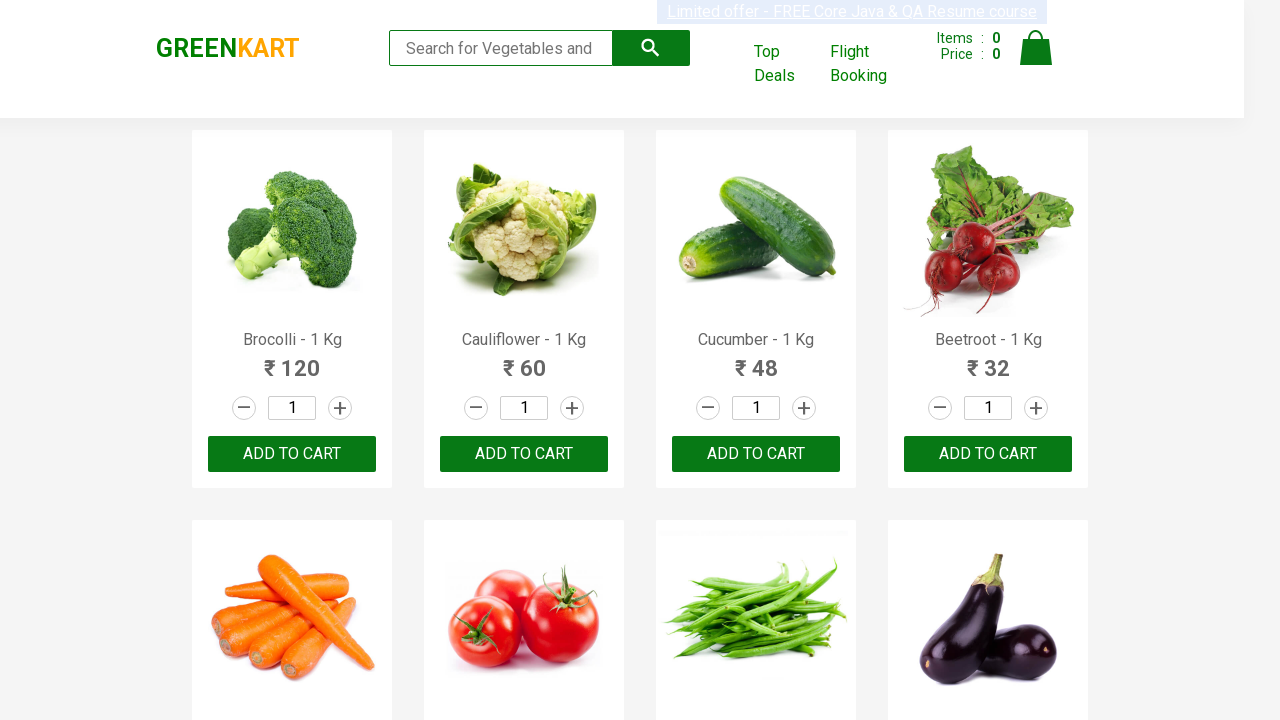

Waited for product list to load
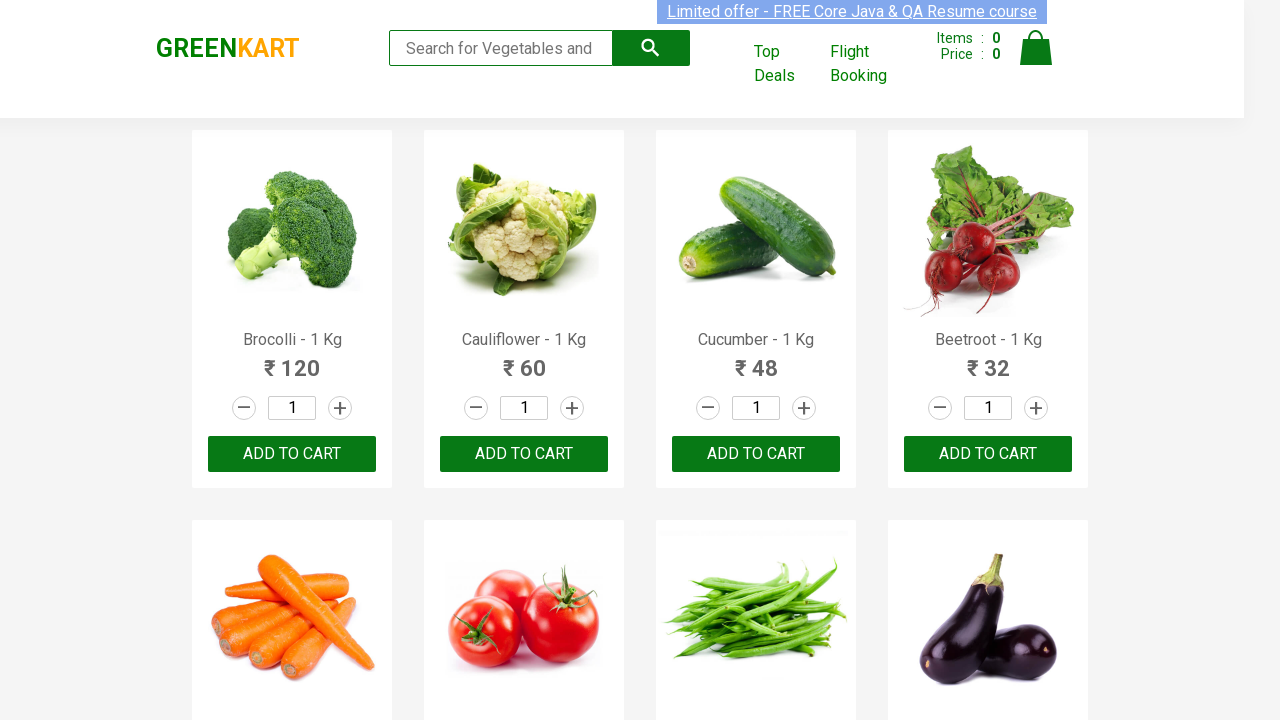

Defined items to add: Cucumber, Brocolli, Beetroot
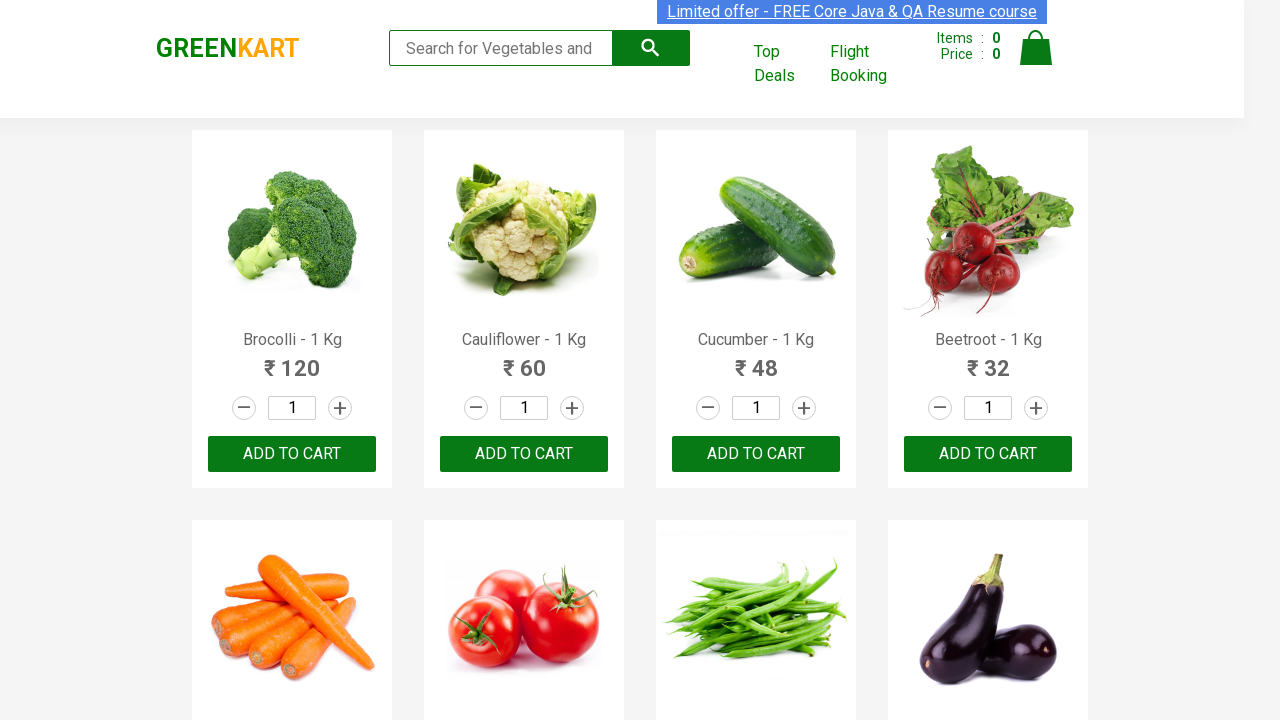

Retrieved all product elements from the page
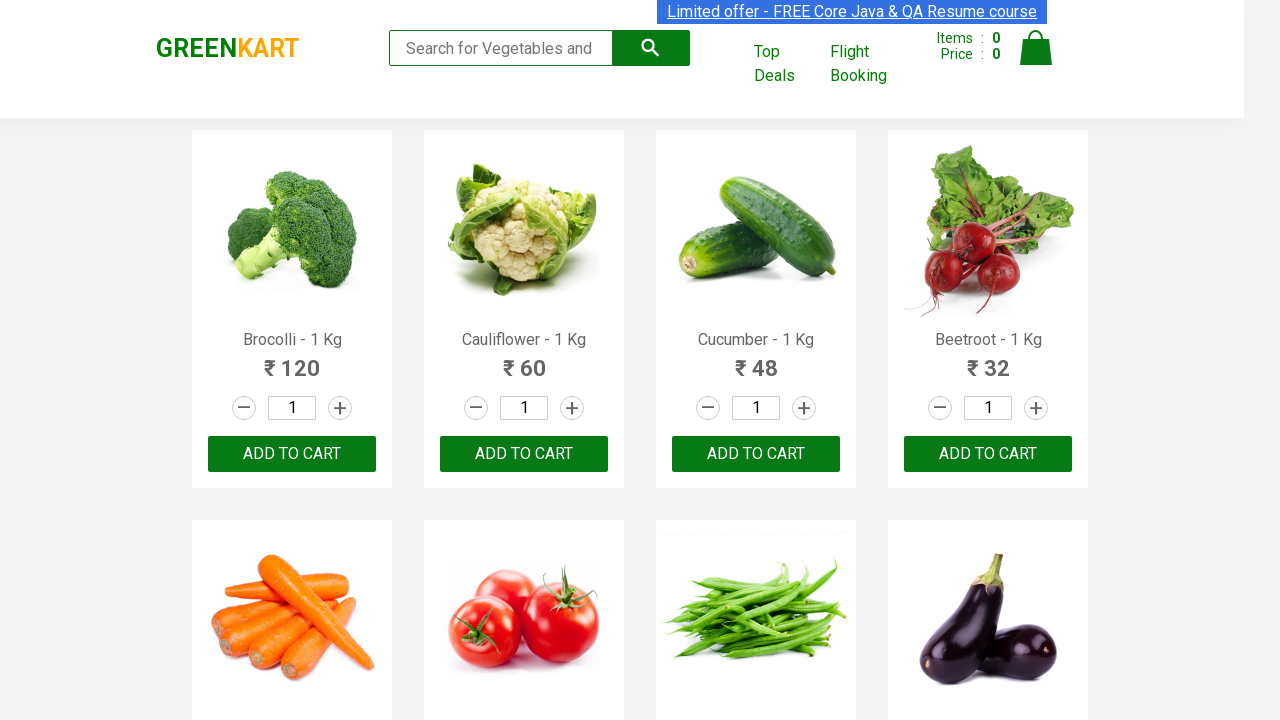

Added 'Brocolli' to cart
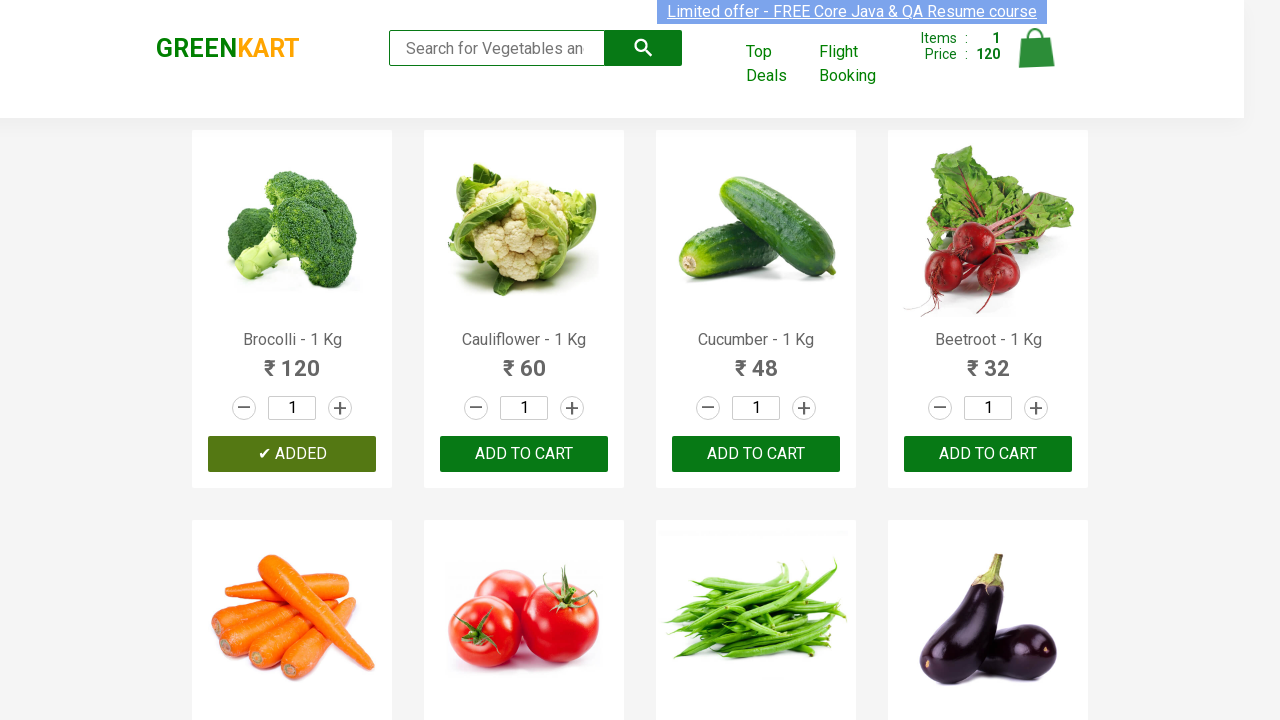

Added 'Cucumber' to cart
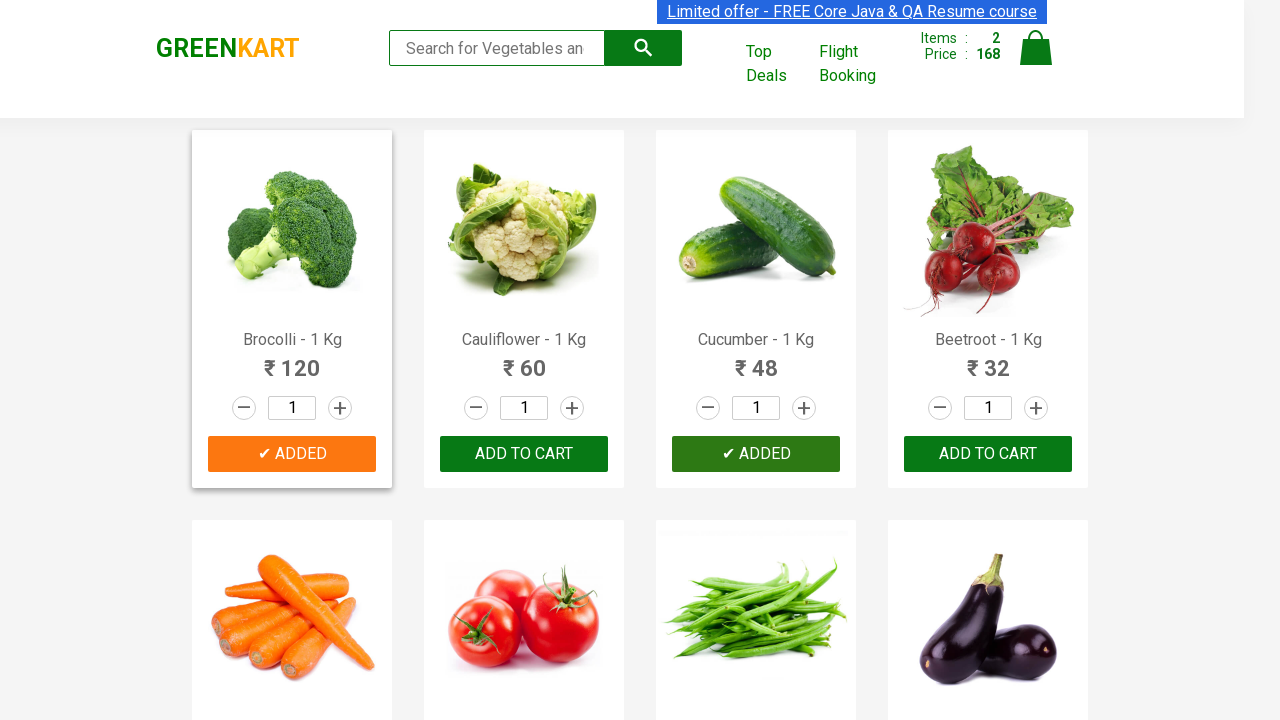

Added 'Beetroot' to cart
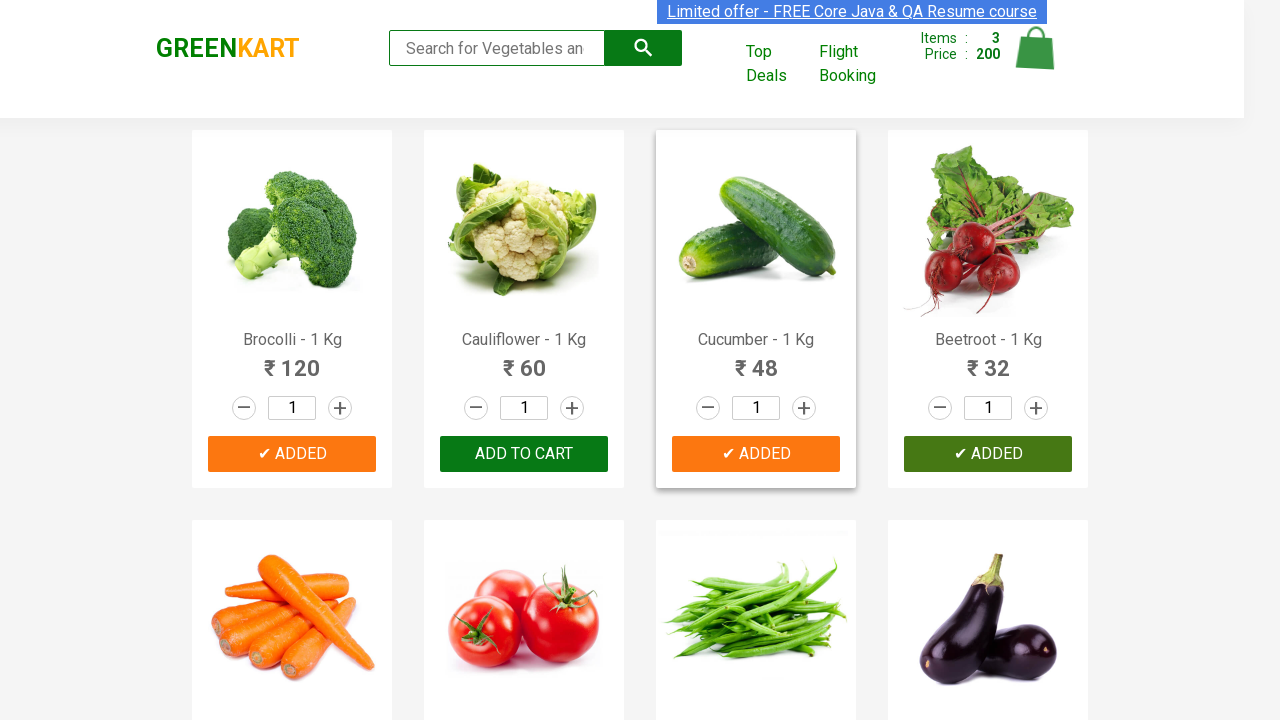

All required items have been added to cart
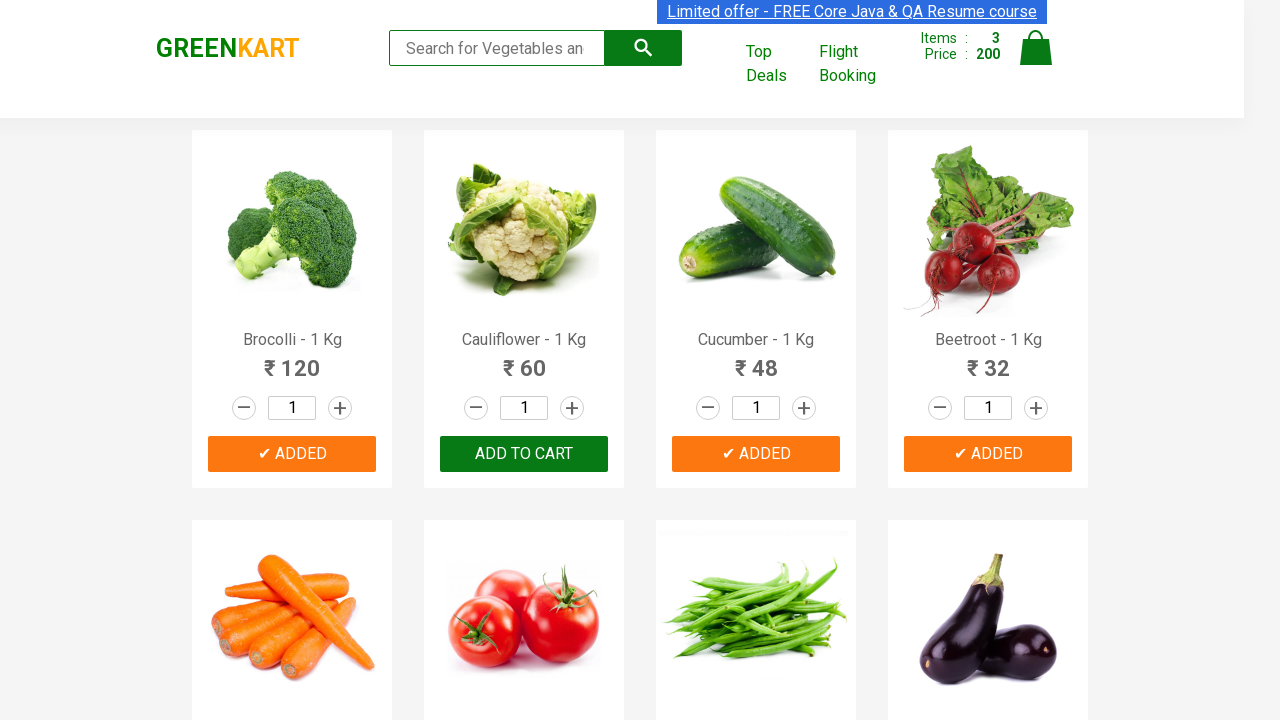

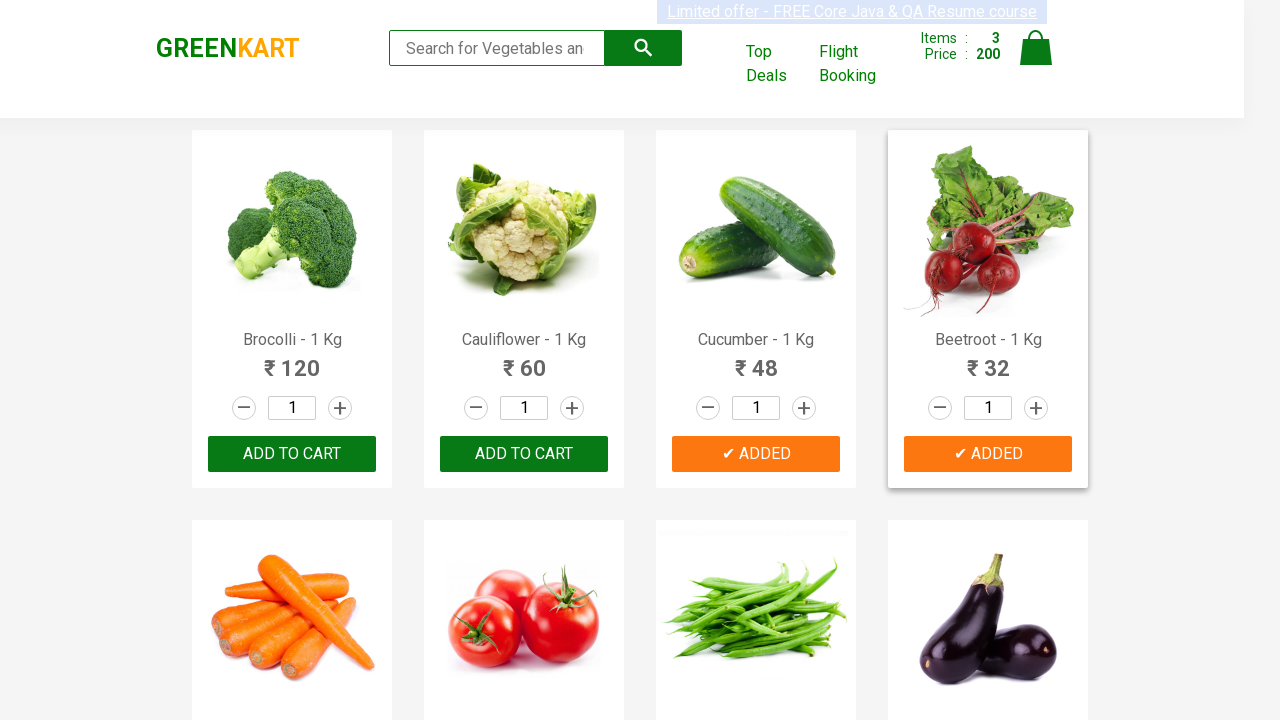